Tests JavaScript alert and confirm dialog handling by filling a name field, triggering an alert and accepting it, then triggering a confirm dialog and dismissing it.

Starting URL: https://rahulshettyacademy.com/AutomationPractice/

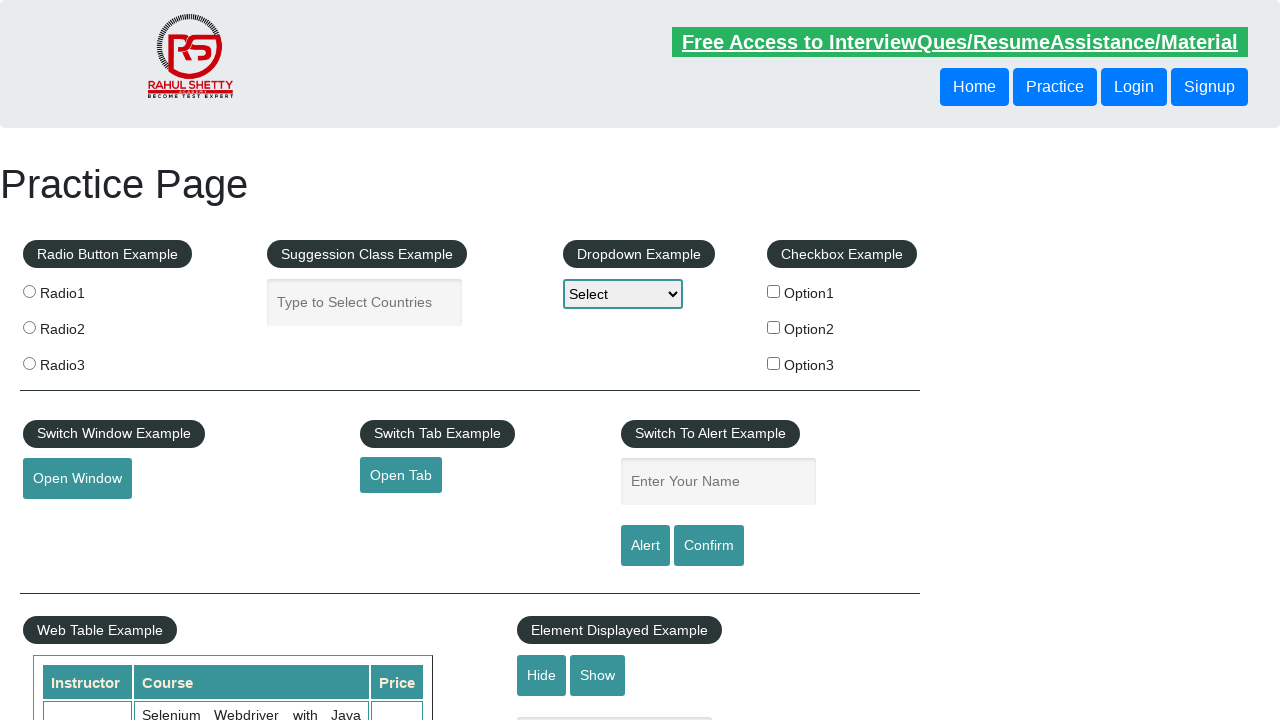

Filled name field with 'Rahul' on #name
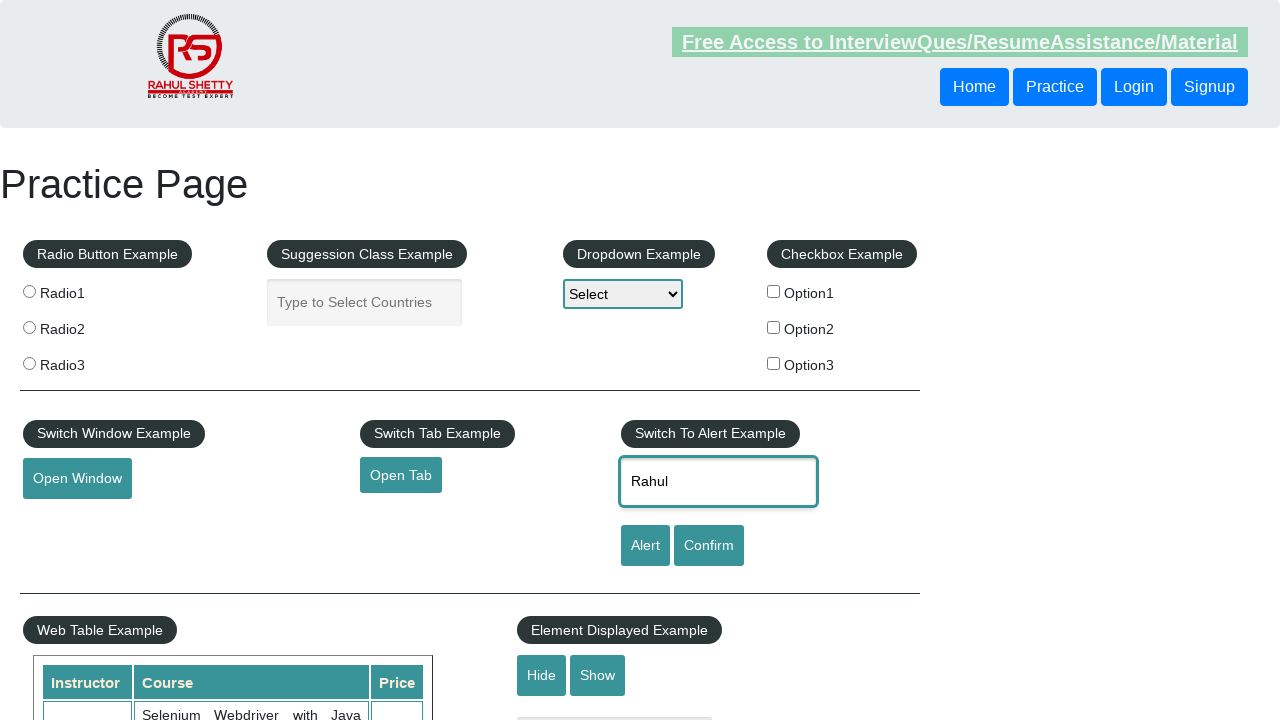

Clicked alert button to trigger JavaScript alert at (645, 546) on #alertbtn
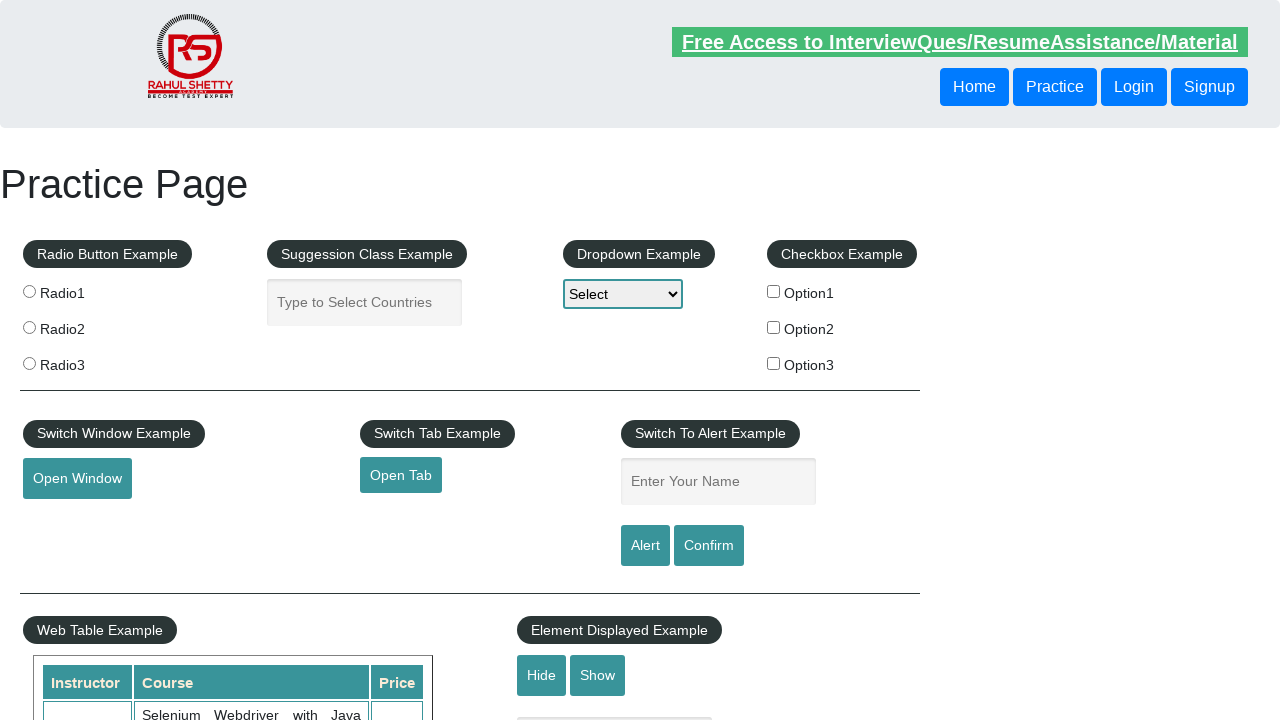

Registered dialog handler to accept alerts
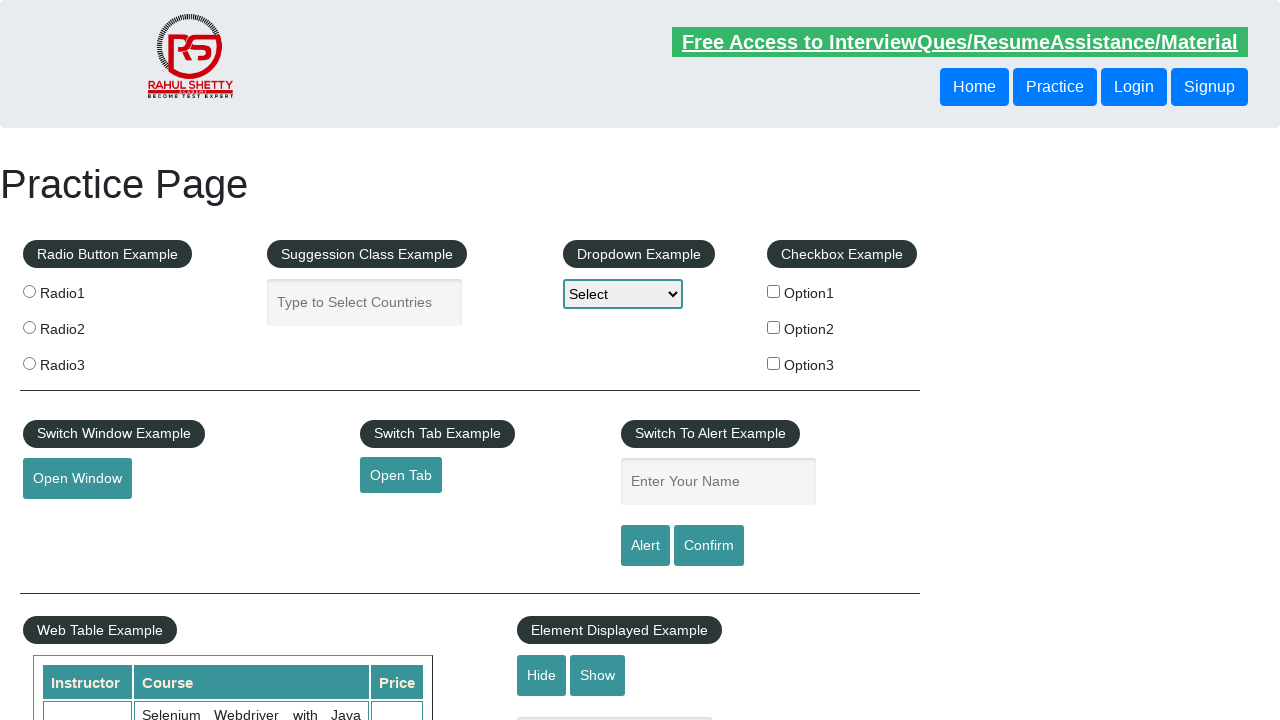

Registered once handler to accept next dialog
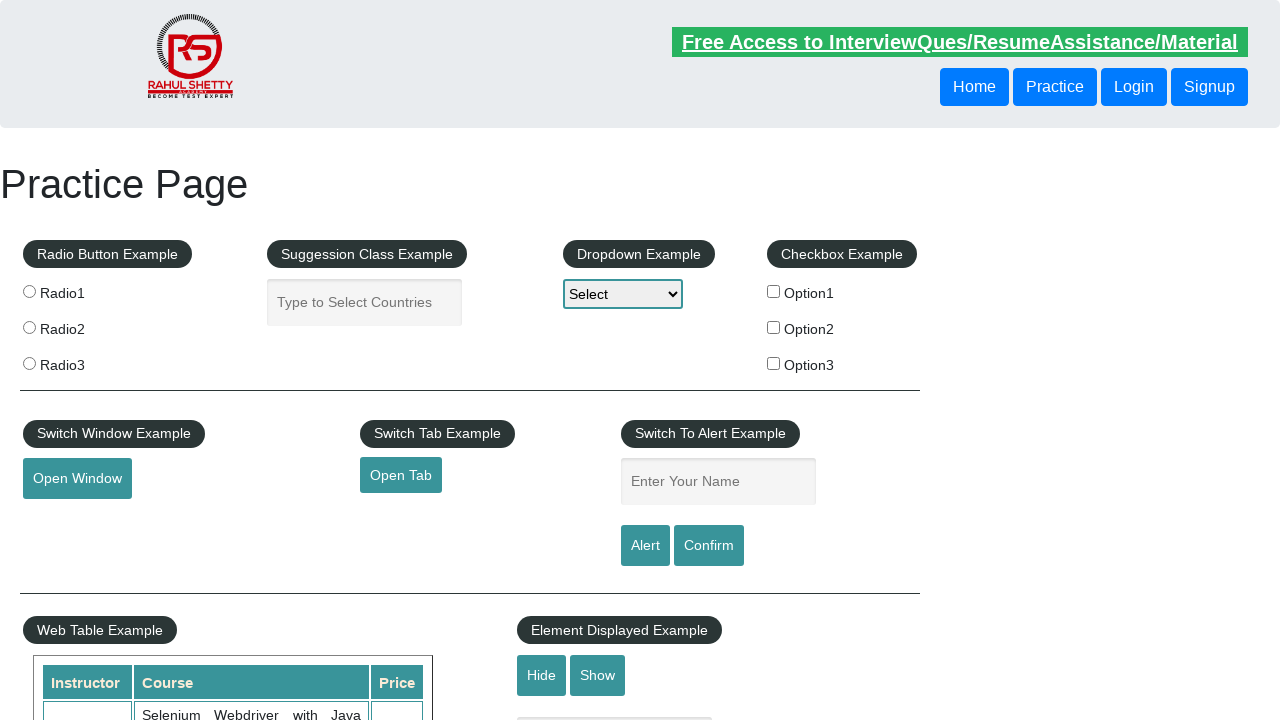

Clicked alert button and accepted the alert dialog at (645, 546) on #alertbtn
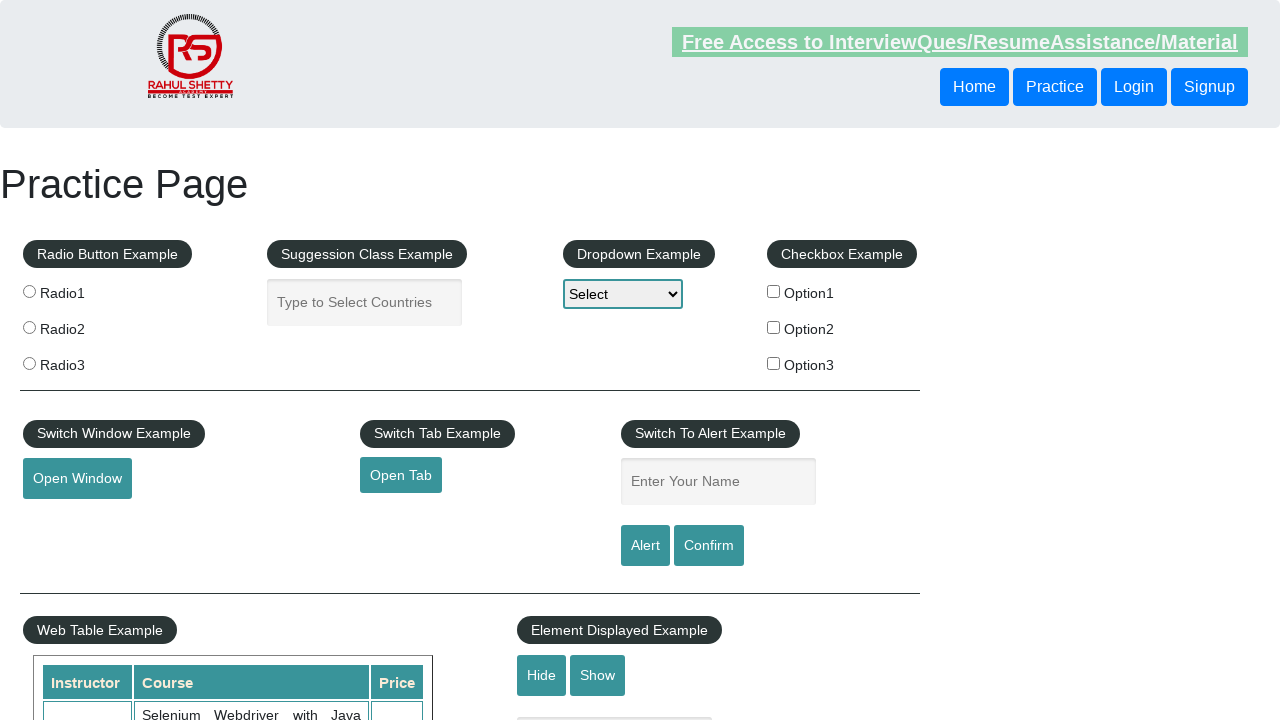

Registered once handler to dismiss next dialog
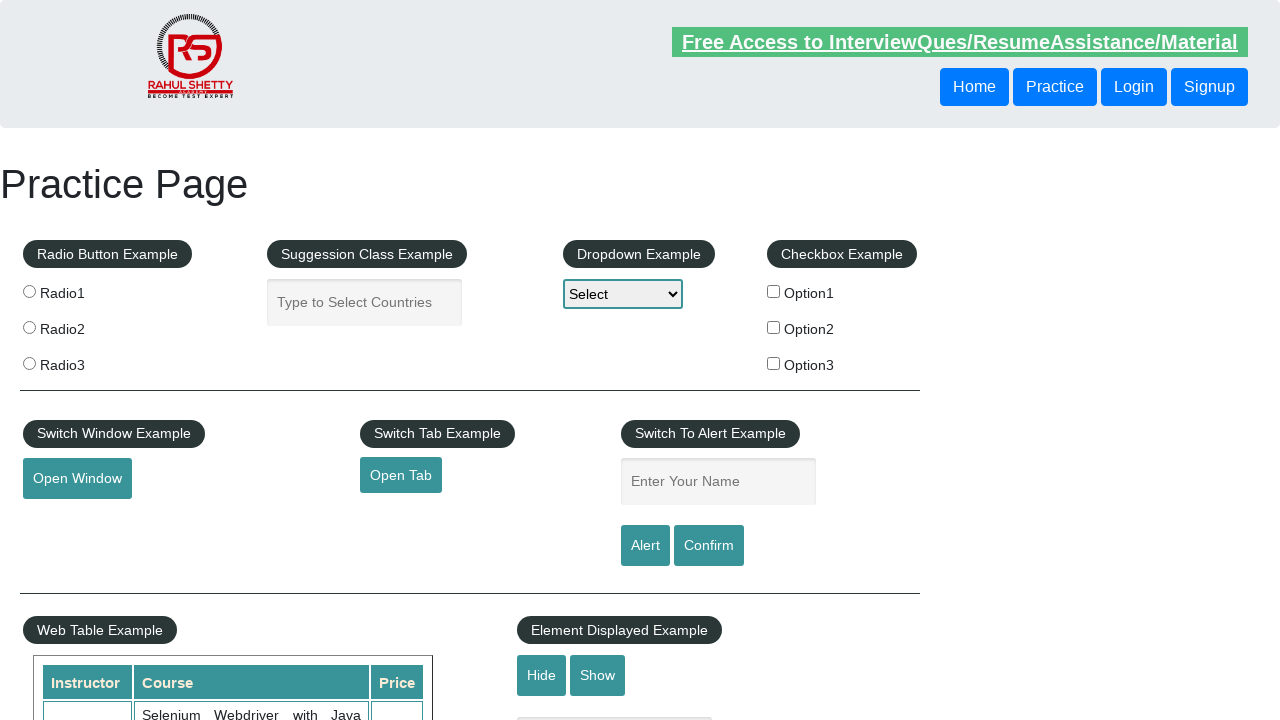

Clicked confirm button and dismissed the confirm dialog at (709, 546) on #confirmbtn
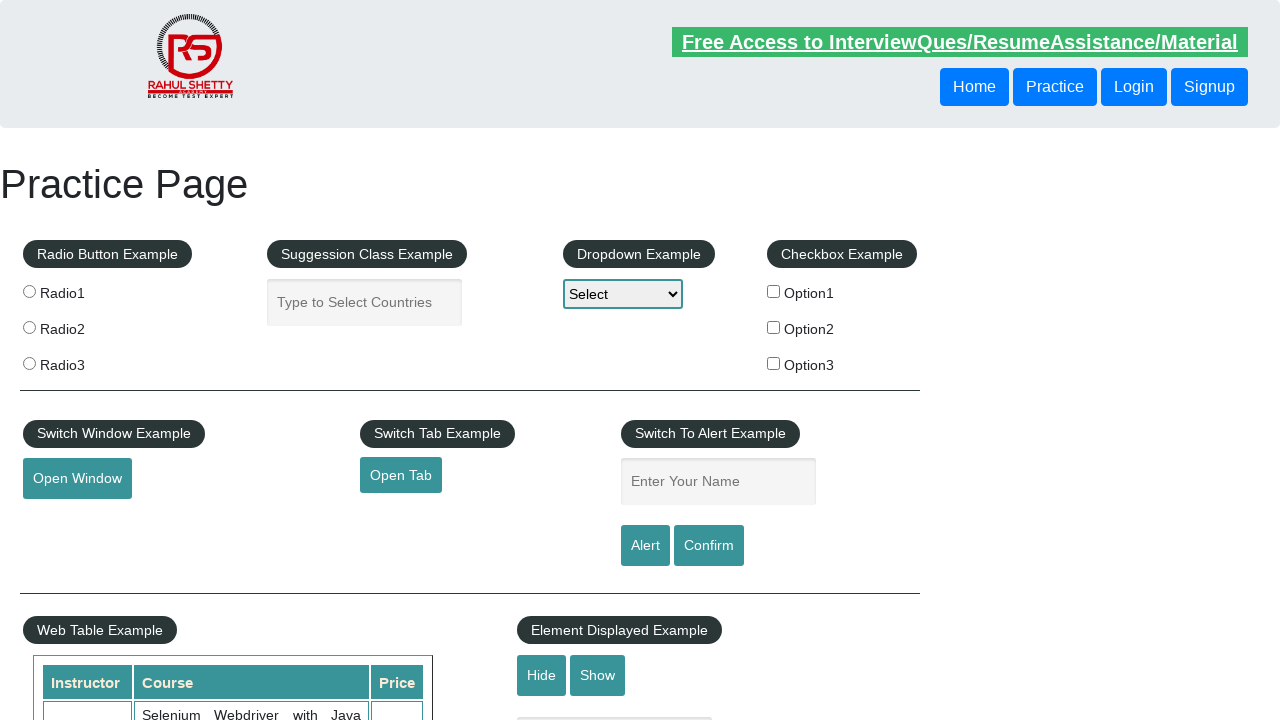

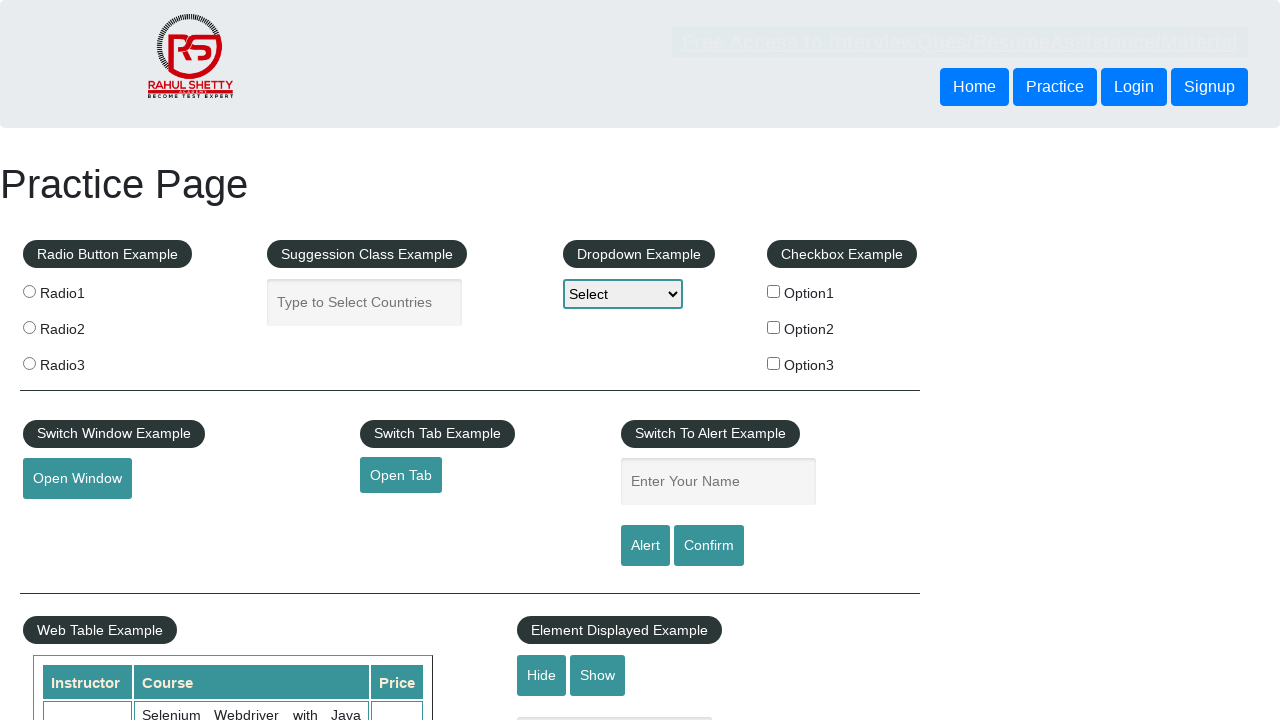